Tests dropdown selection by selecting "Option 1" using visible text

Starting URL: http://the-internet.herokuapp.com/dropdown

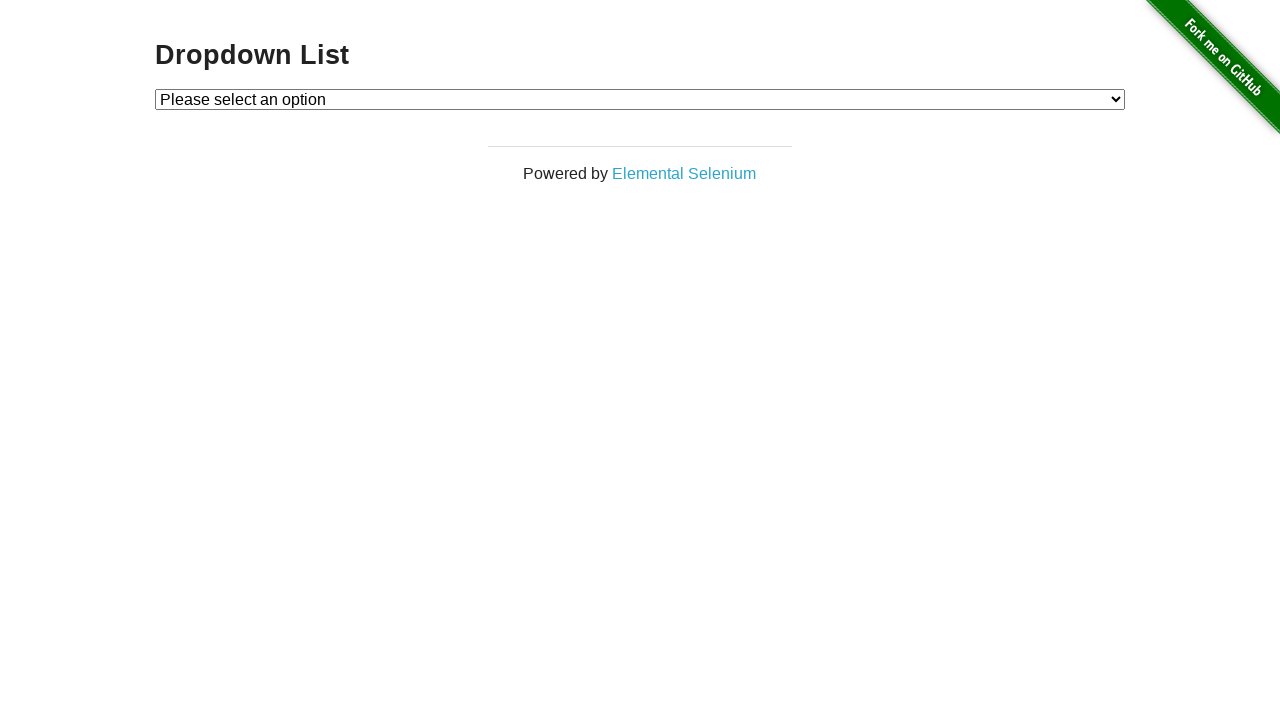

Navigated to dropdown page
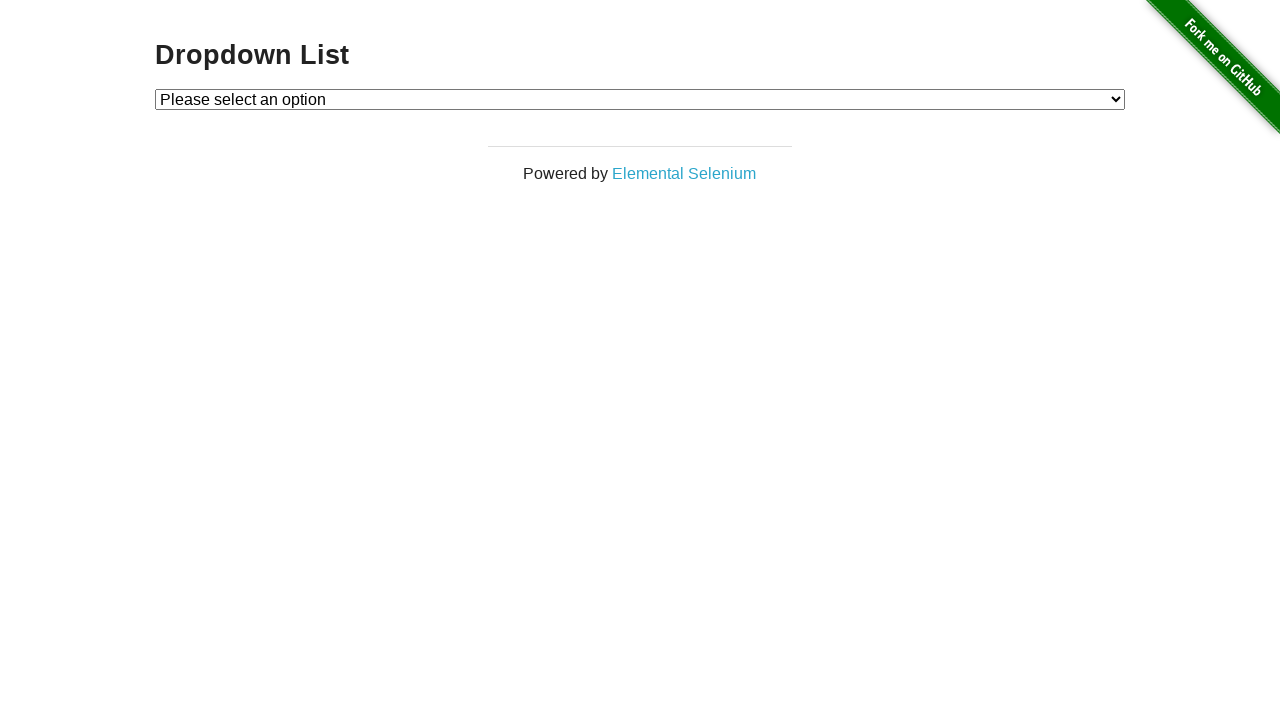

Selected 'Option 1' from the dropdown on #dropdown
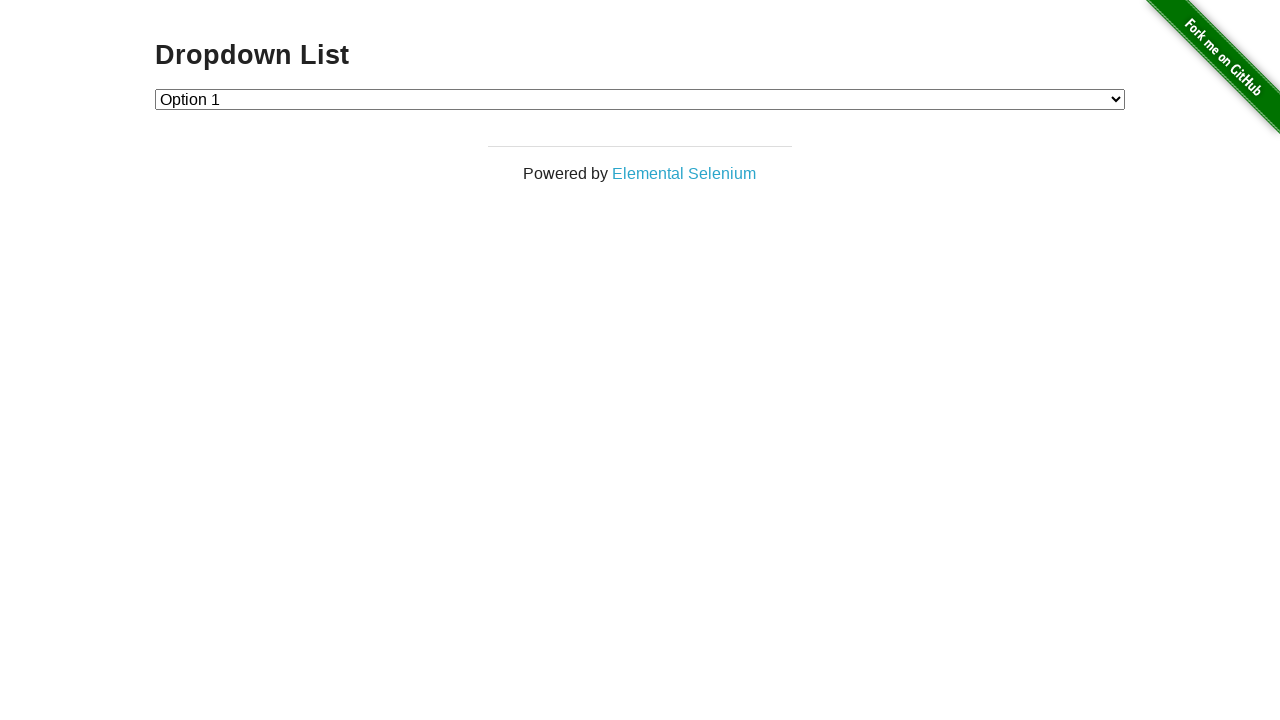

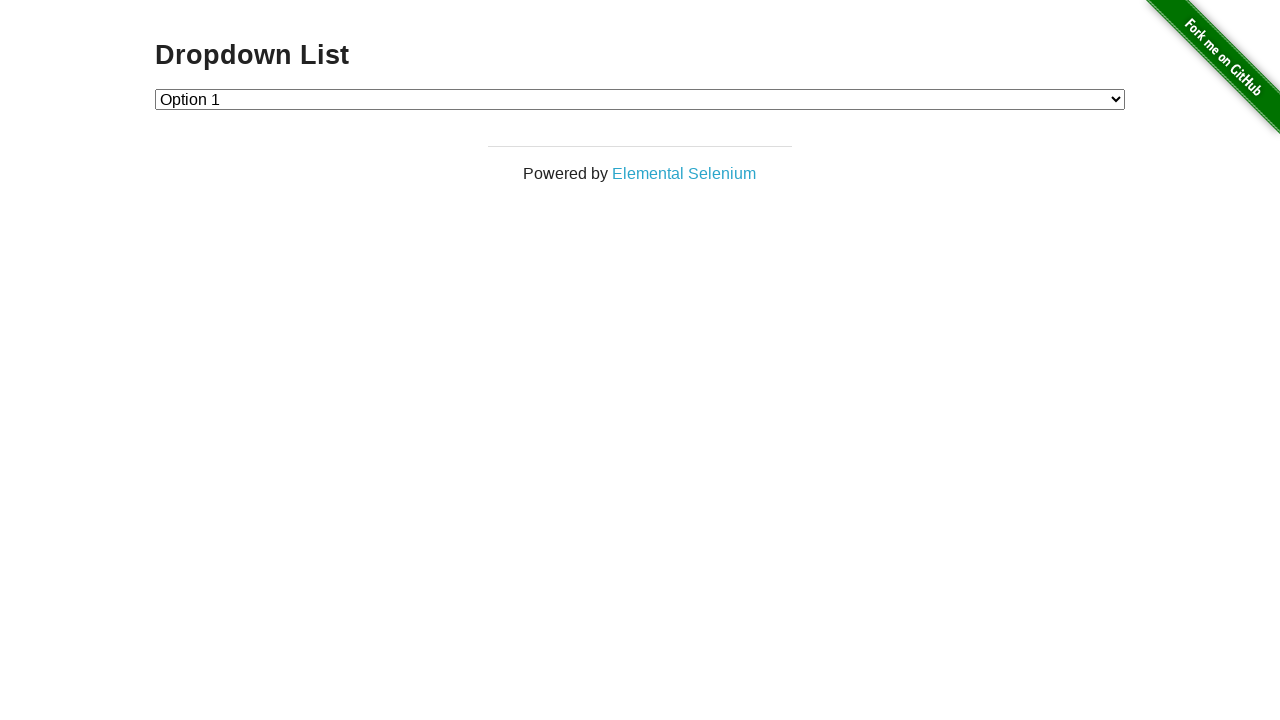